Tests alert handling by clicking a button, accepting a JavaScript alert dialog, then reading a value from the page, calculating a result using a mathematical formula, and submitting it via an input form.

Starting URL: http://suninjuly.github.io/alert_accept.html

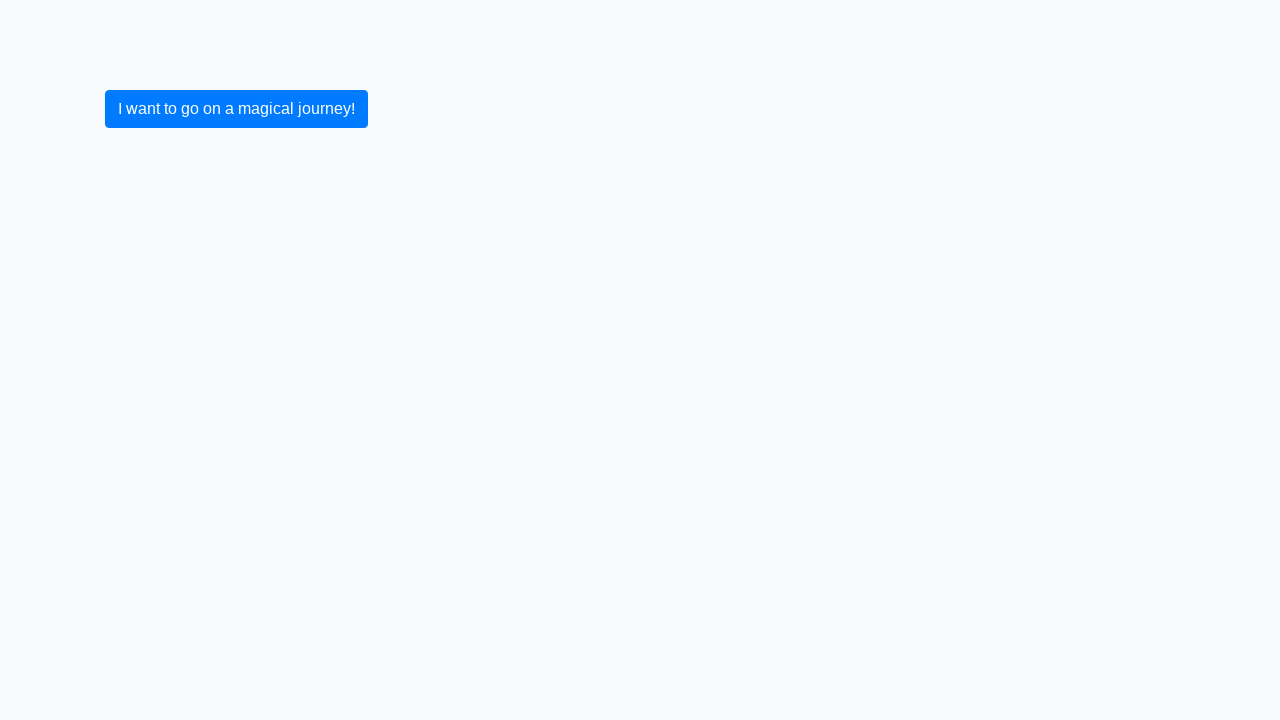

Set up dialog handler to accept JavaScript alerts
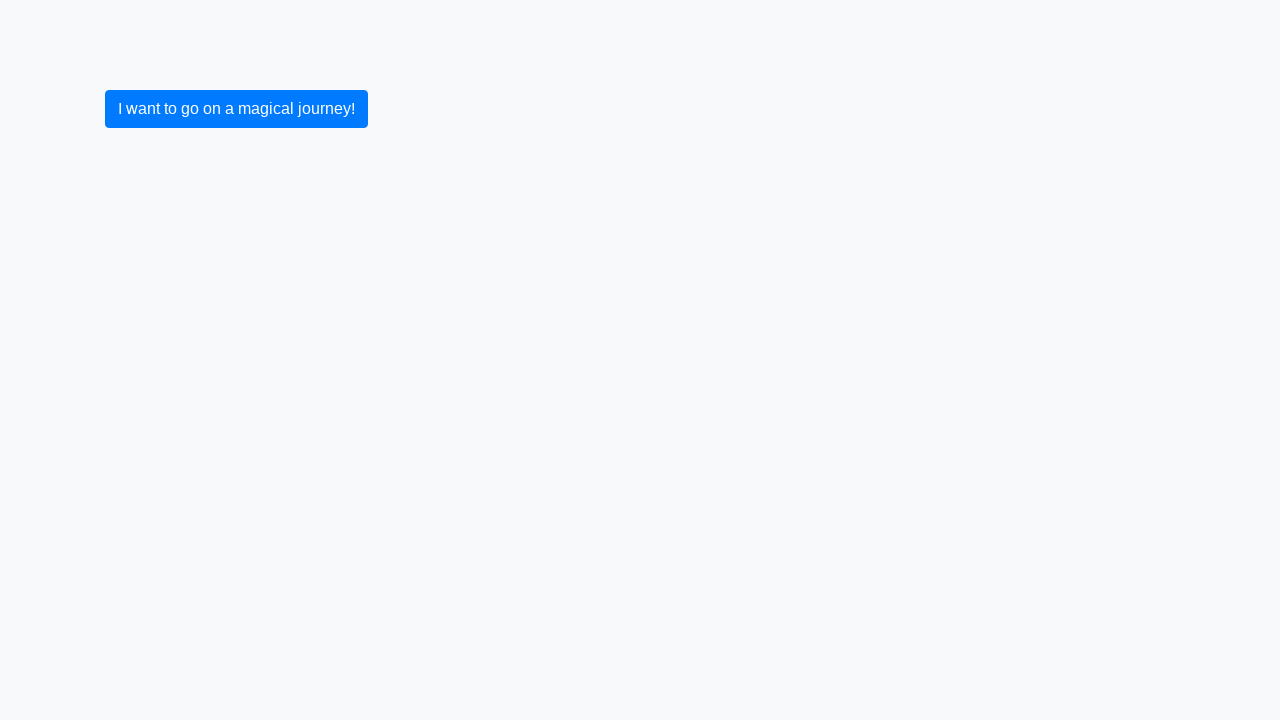

Clicked button to trigger JavaScript alert at (236, 109) on button
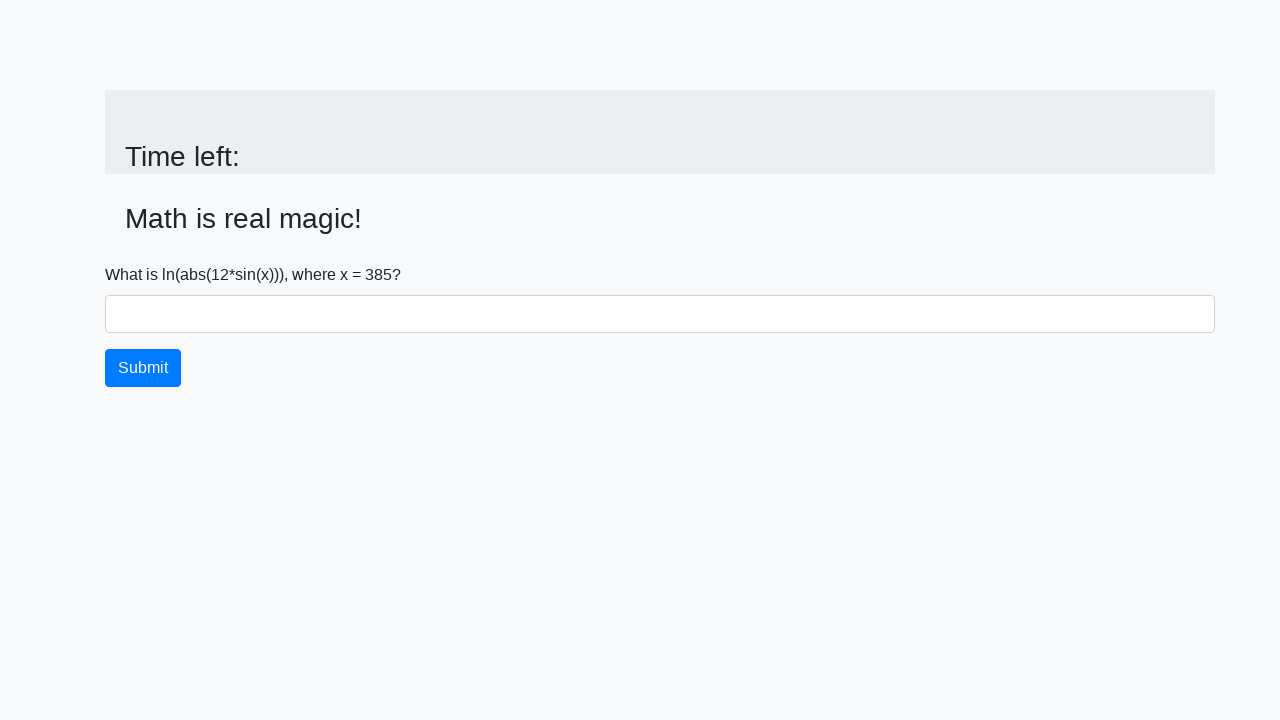

Alert was accepted and input value element is now visible
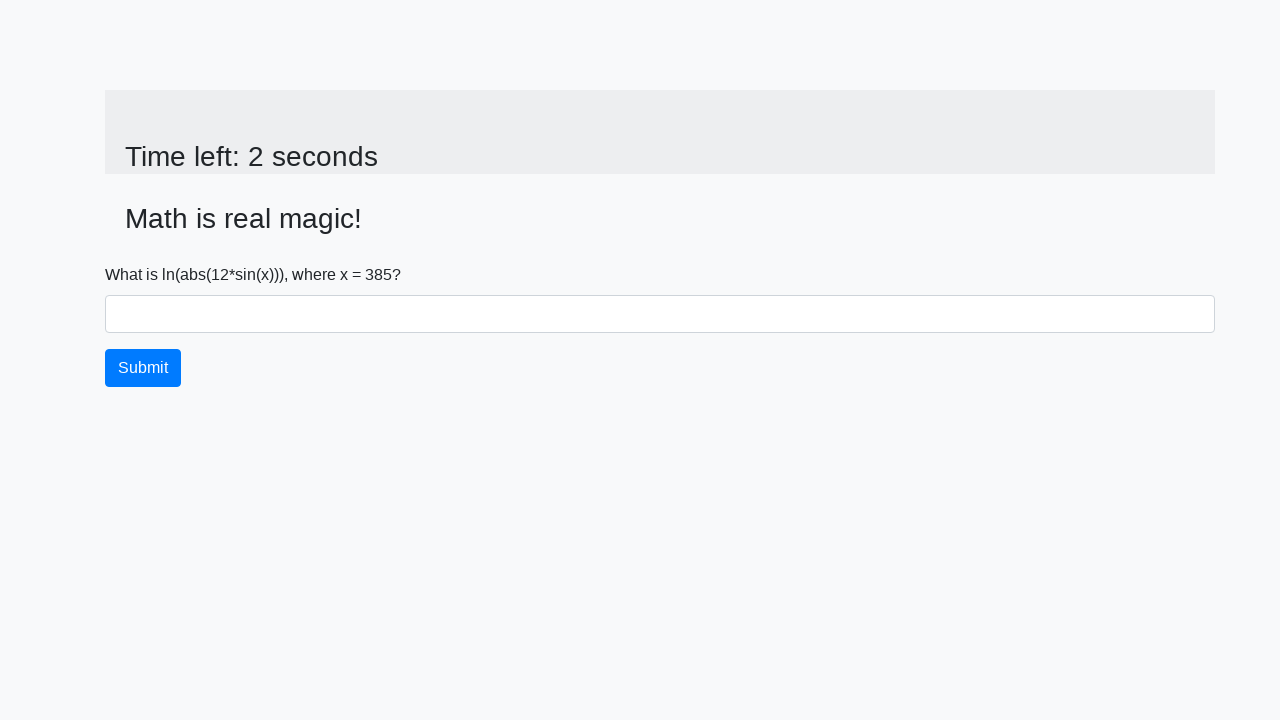

Retrieved number from page: 385
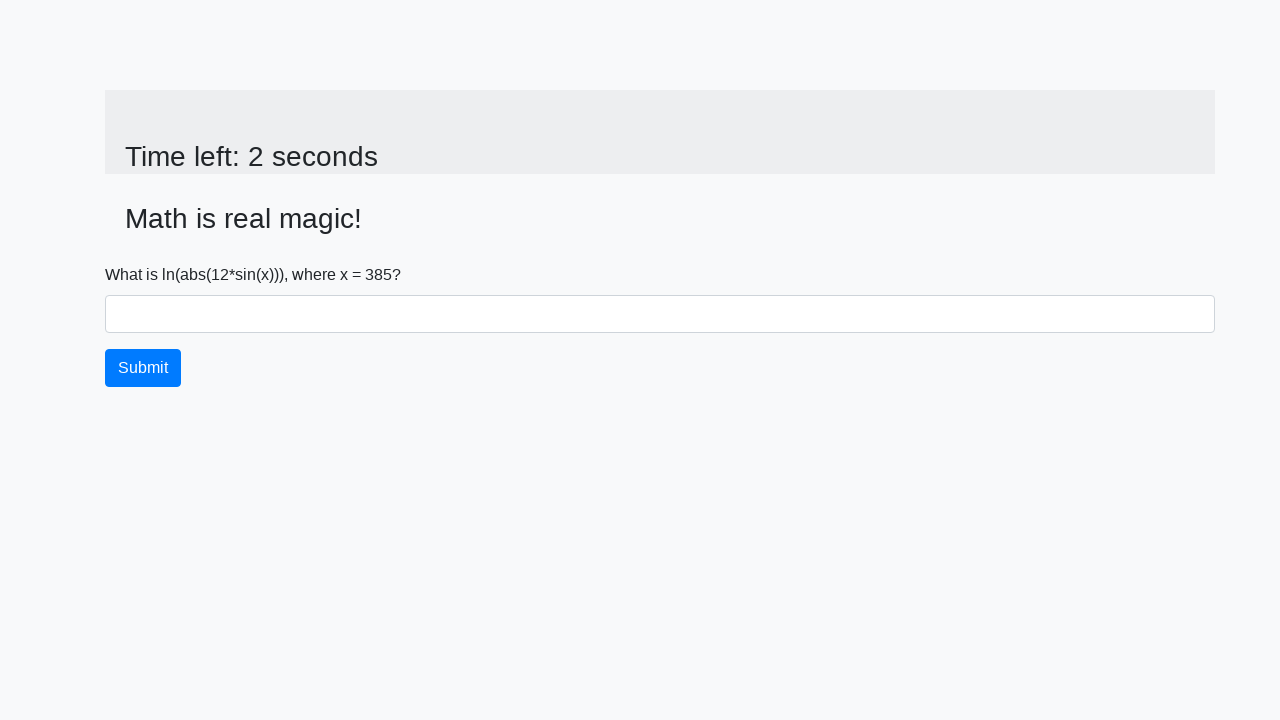

Calculated result using formula: 2.472861369632214
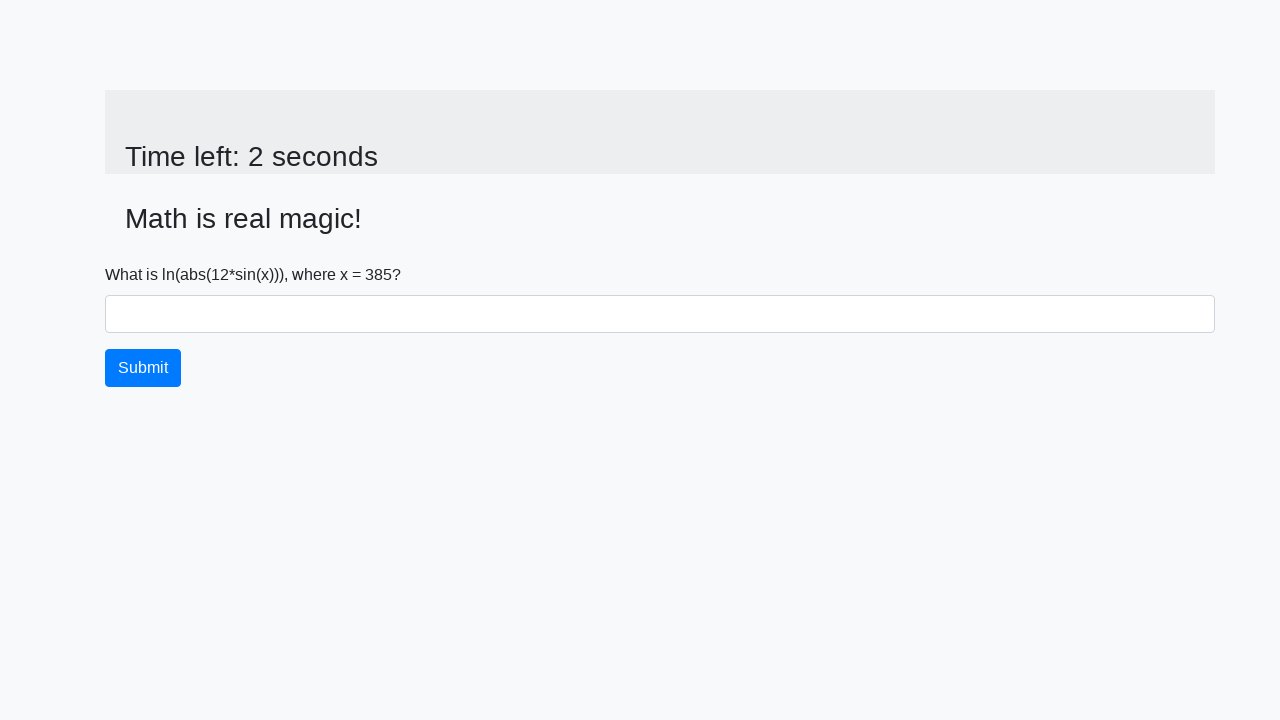

Filled input field with calculated value on input
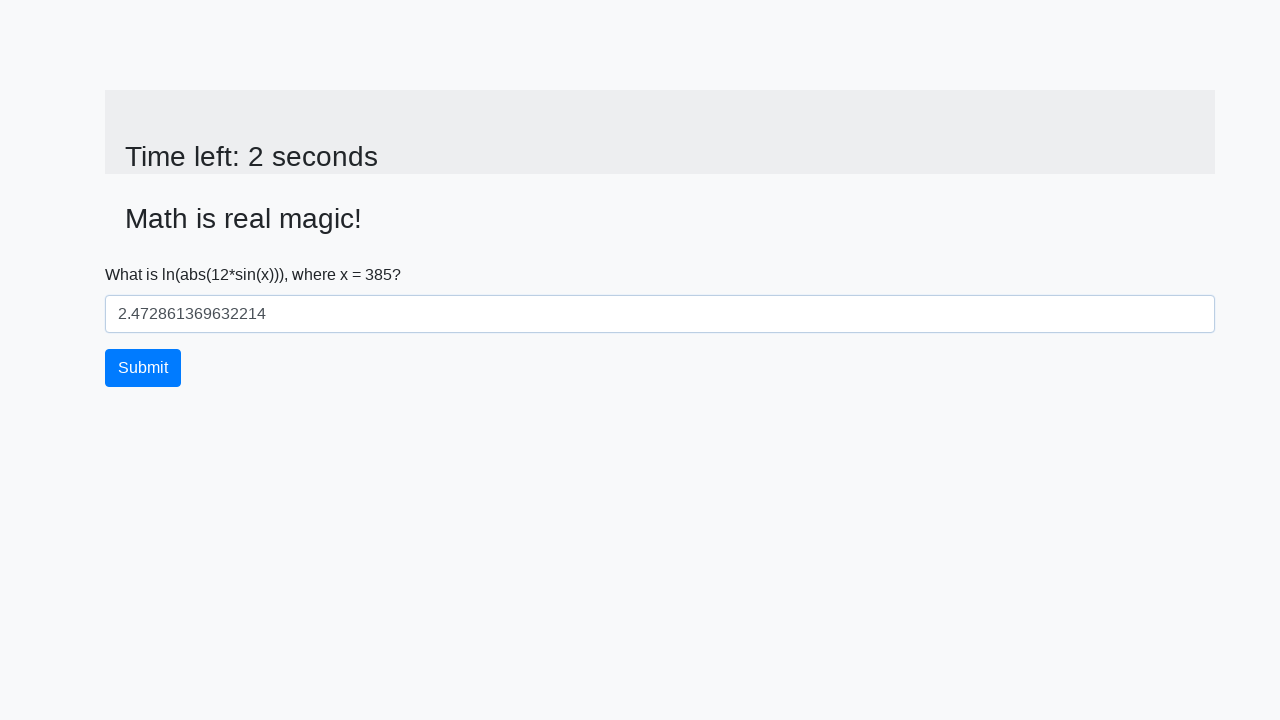

Clicked submit button to complete form submission at (143, 368) on button.btn
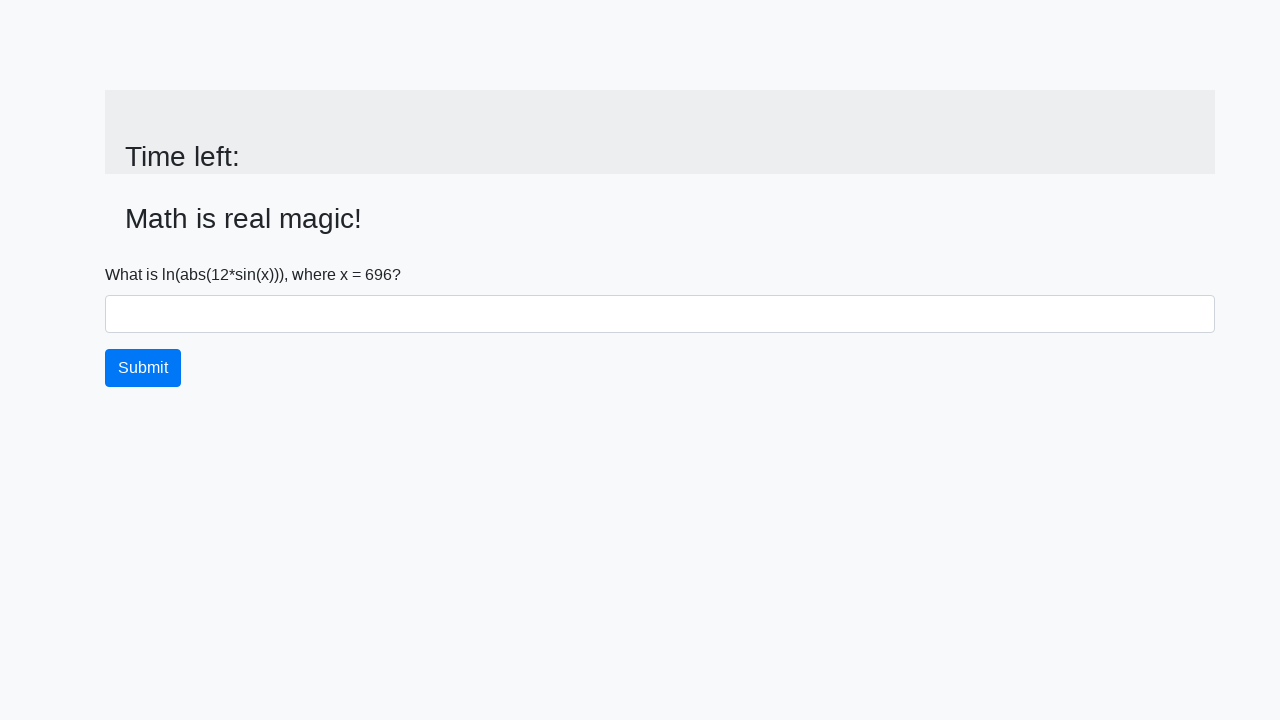

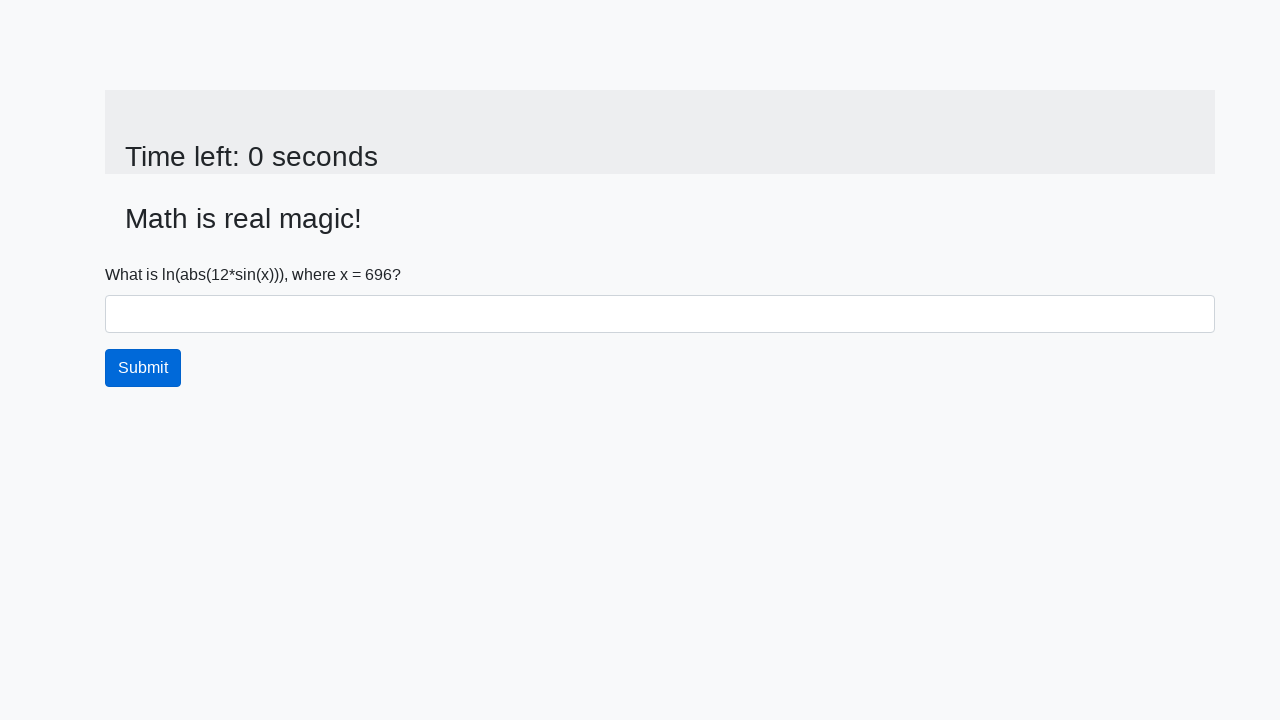